Tests window handling by clicking a link that opens a new window, extracting text from the child window, and using that text to fill a form field in the parent window

Starting URL: https://rahulshettyacademy.com/loginpagePractise/#

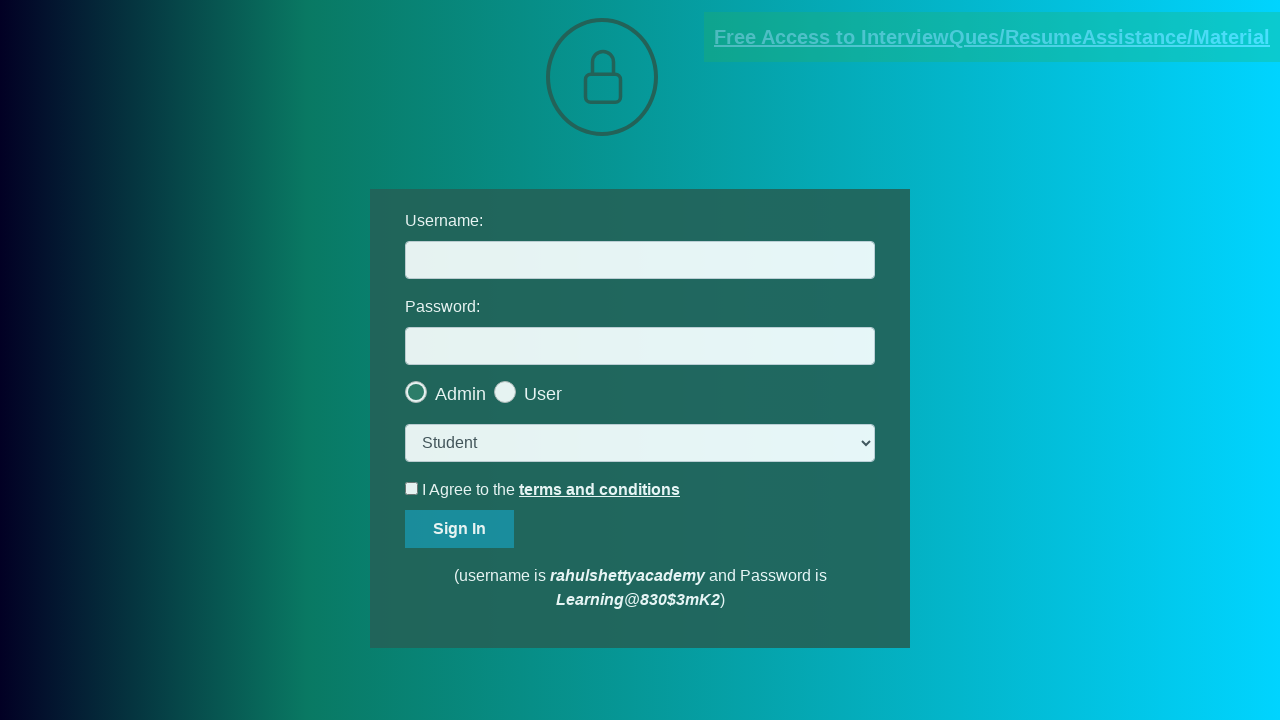

Clicked blinking text link to open new window at (992, 37) on a.blinkingText
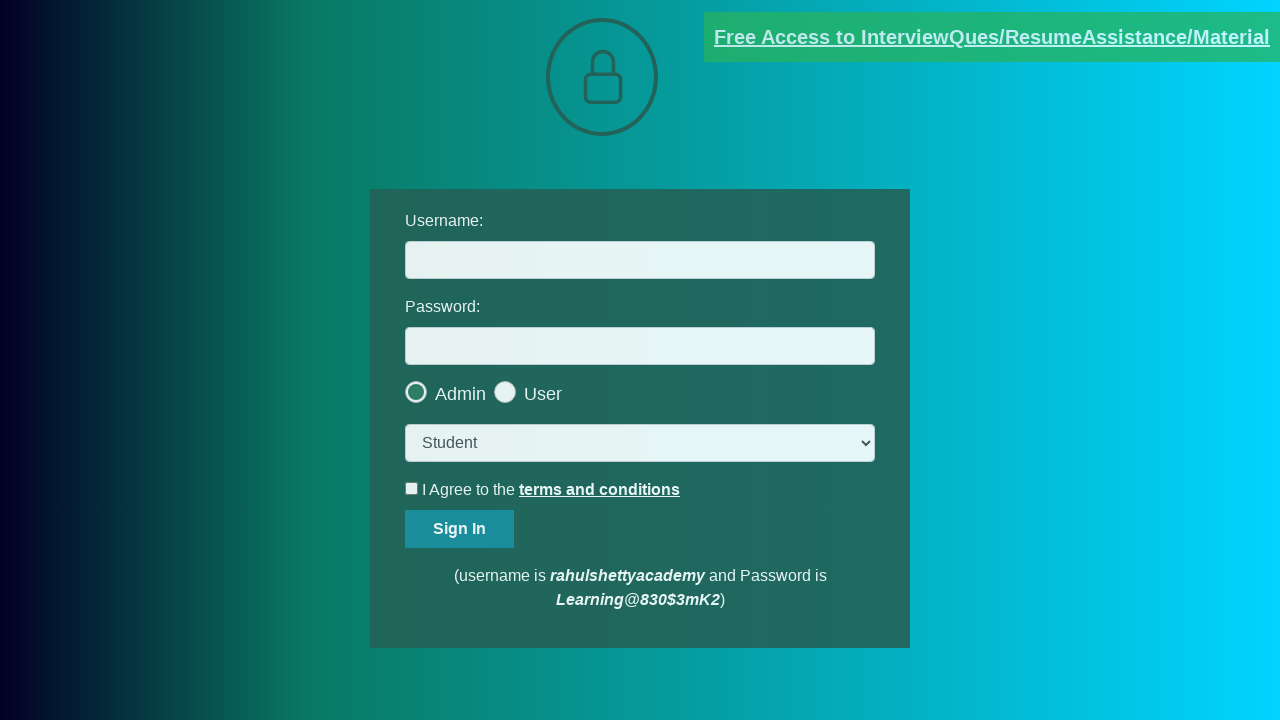

New window opened and captured
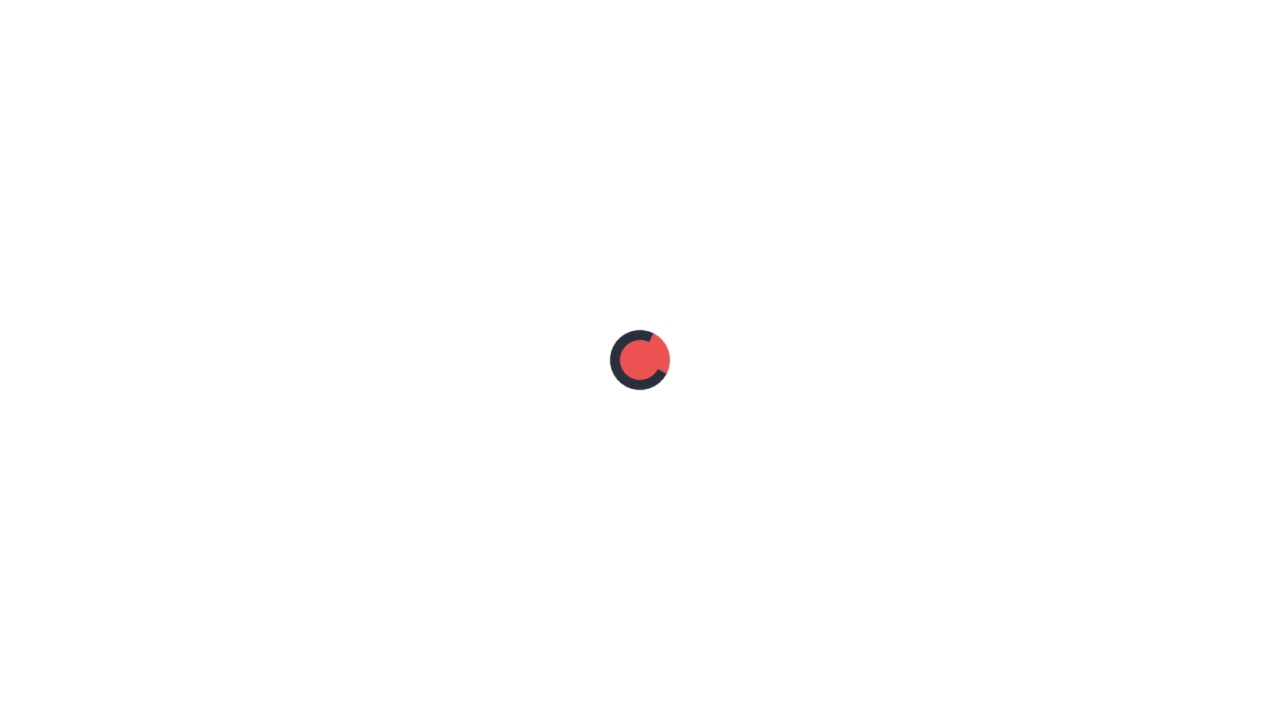

Waited for content to load in new window
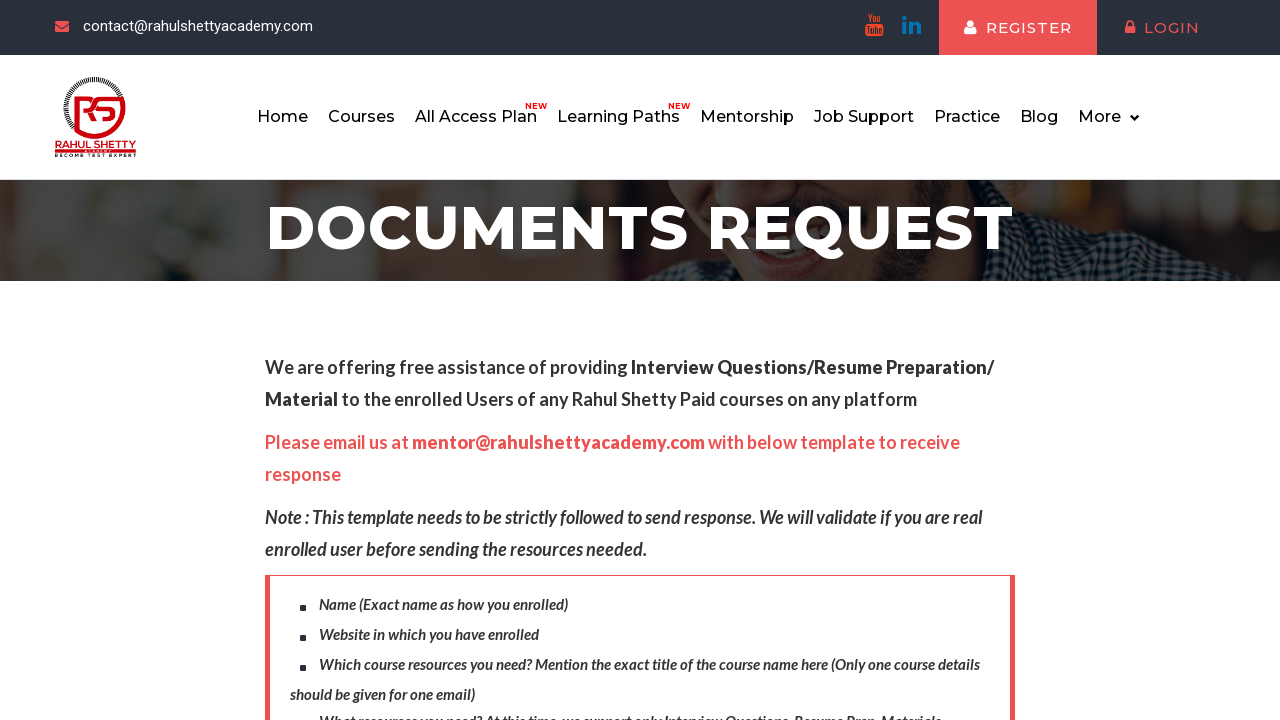

Extracted text content from new window
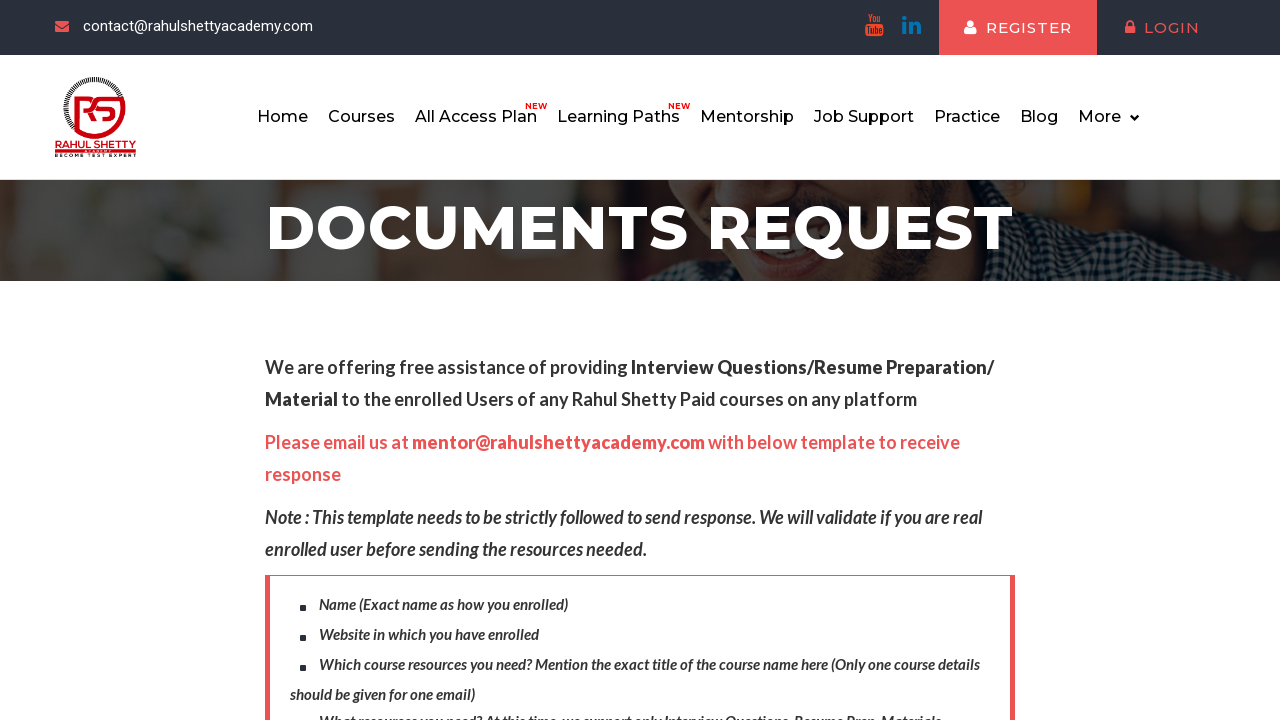

Parsed email from text: mentor@rahulshettyacademy.com
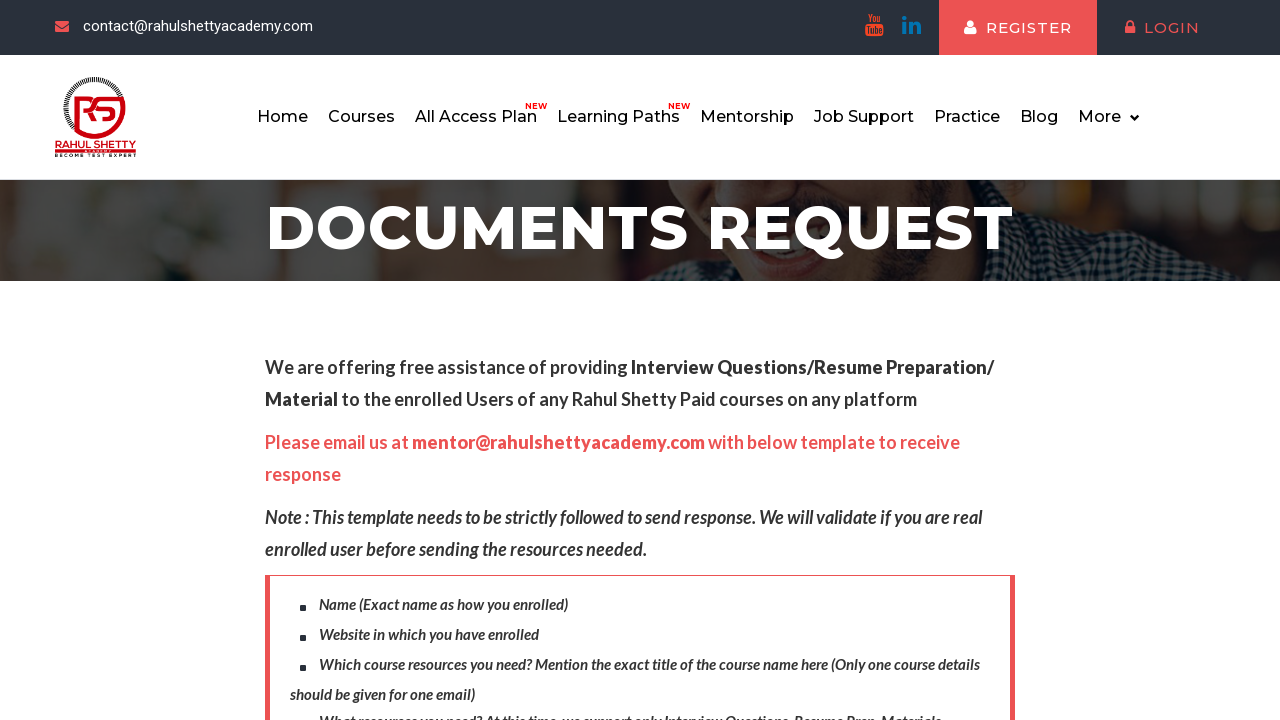

Closed child window
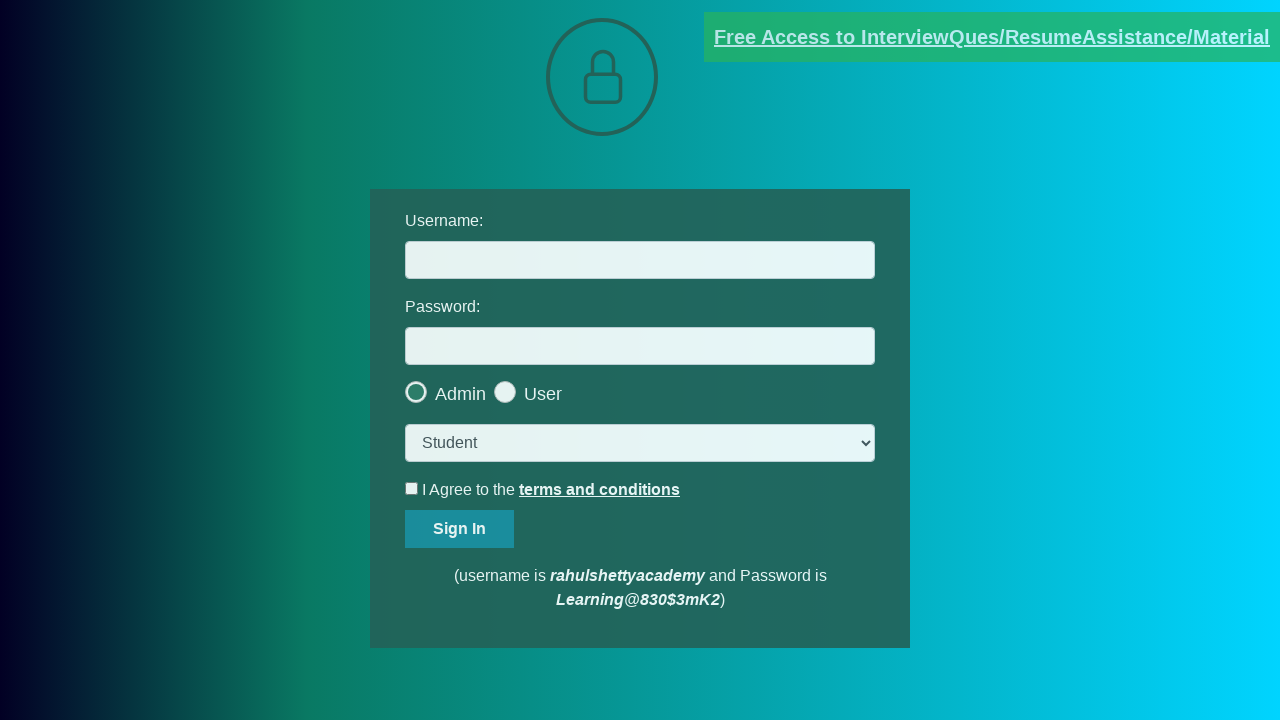

Filled username field with extracted email: mentor@rahulshettyacademy.com on #username
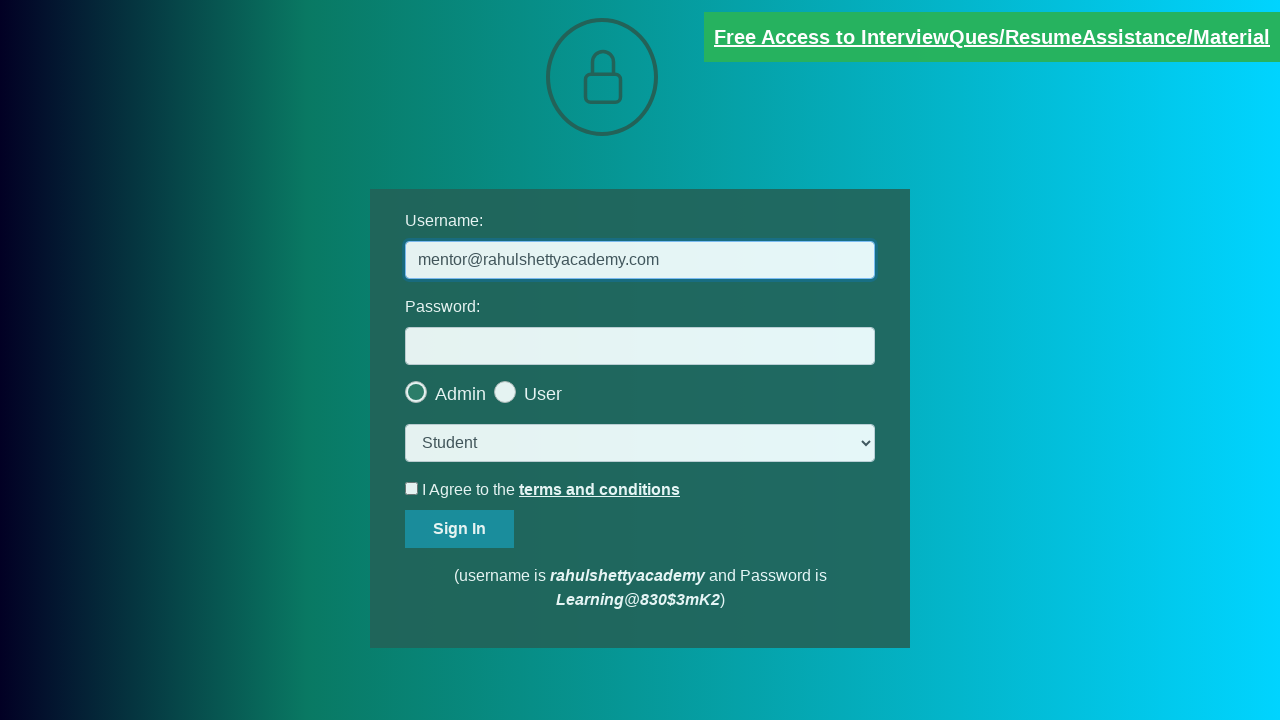

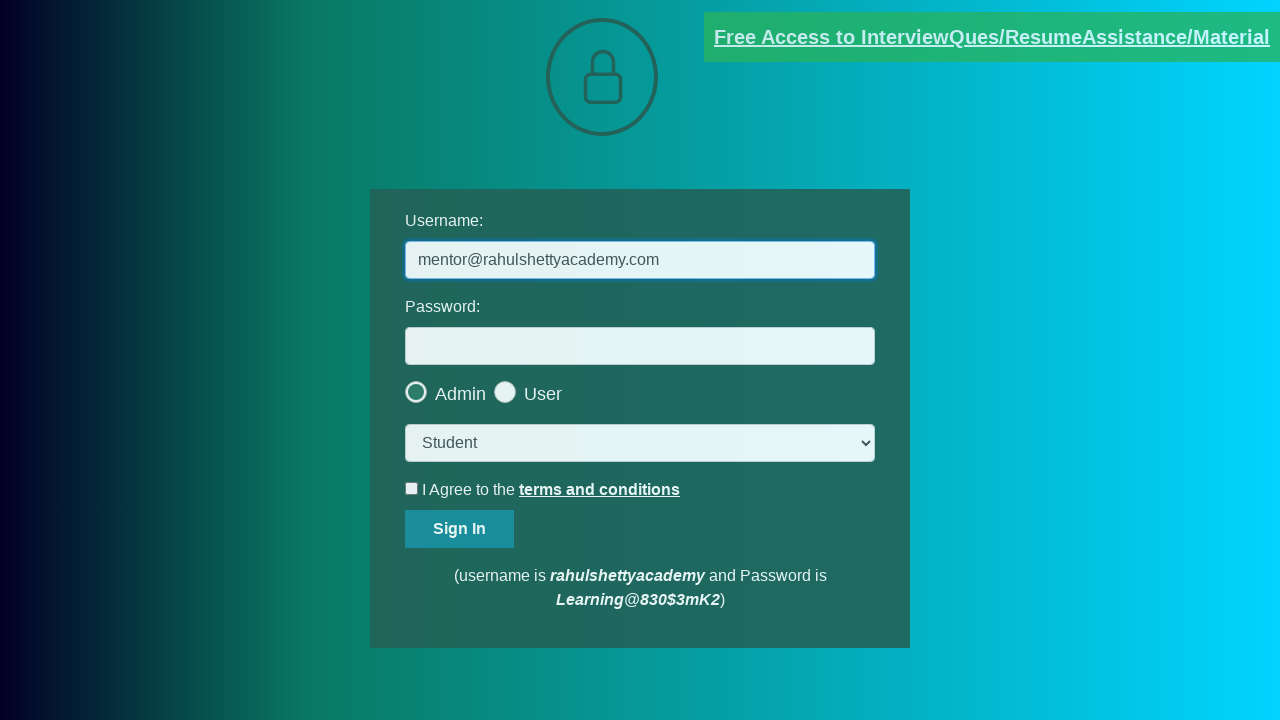